Tests iframe navigation by switching between nested frames, clicking elements, and filling text fields within different frame contexts

Starting URL: https://ui.vision/demo/webtest/frames/

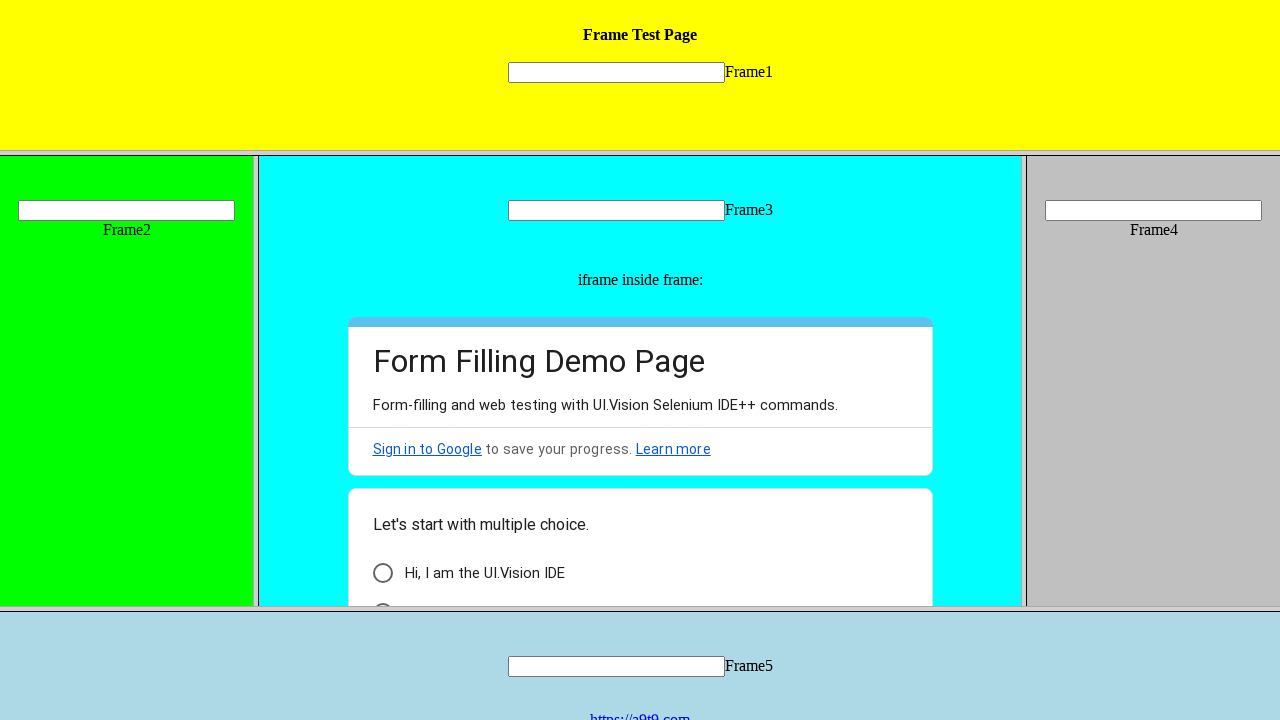

Located frame_3.html frame
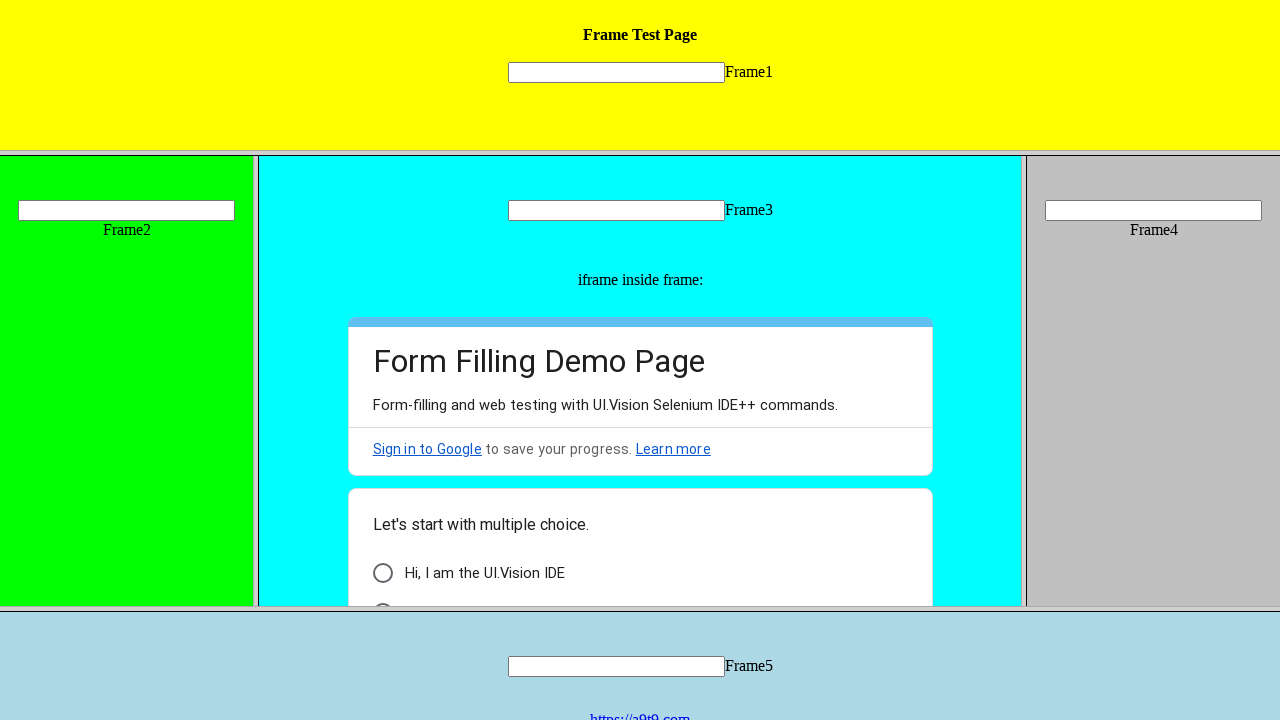

Located nested iframe within frame_3.html
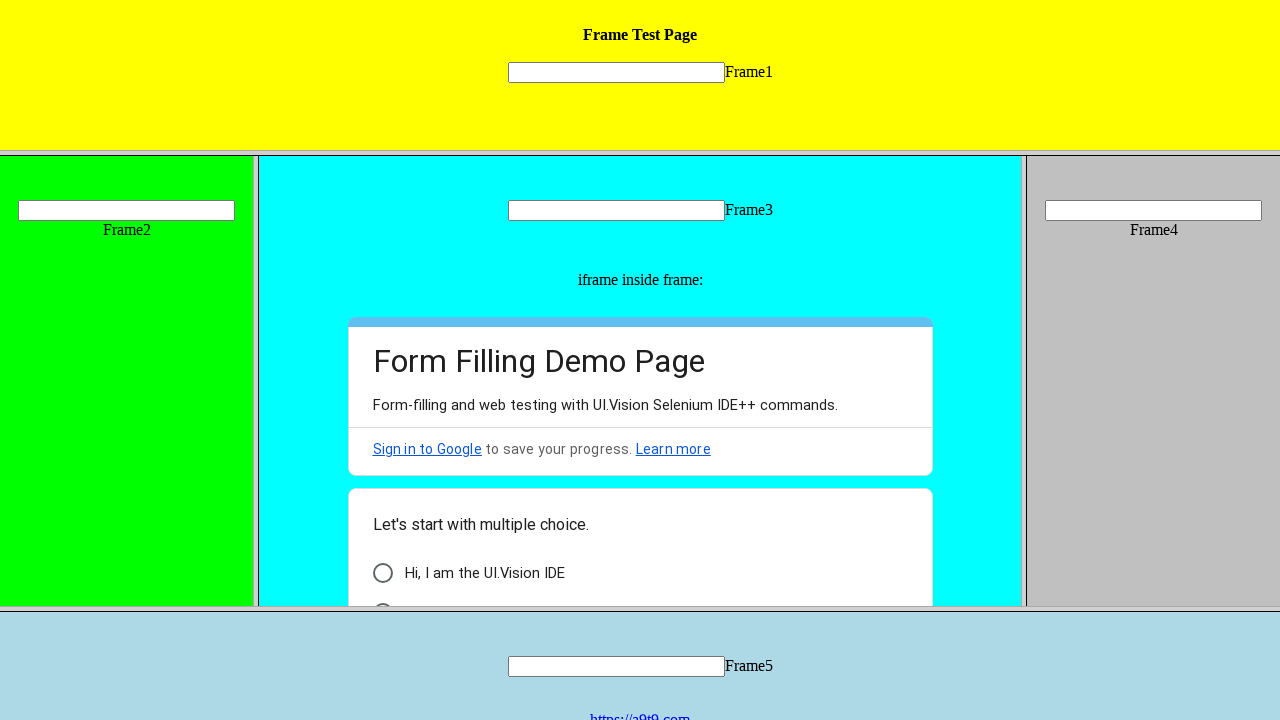

Clicked element #i9 in nested iframe at (382, 596) on frame[src='frame_3.html'] >> internal:control=enter-frame >> iframe >> nth=0 >> 
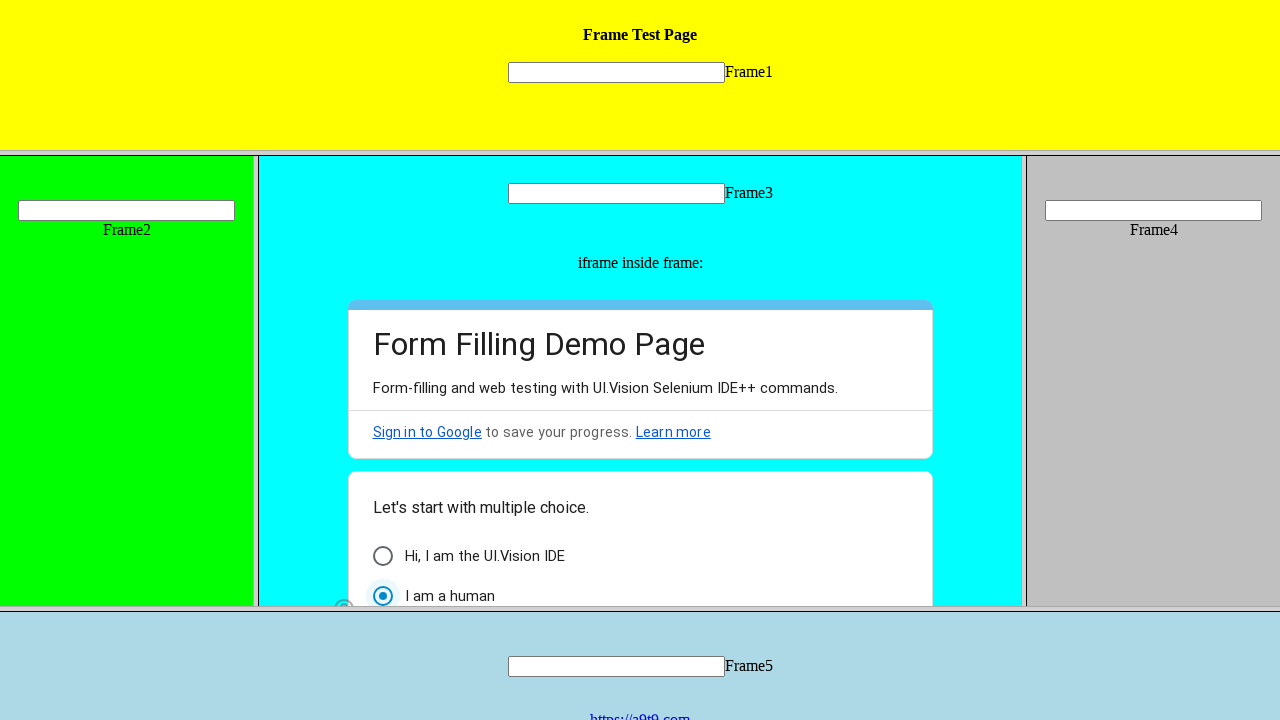

Filled text field 'mytext3' in frame_3.html with 'Welcome' on frame[src='frame_3.html'] >> internal:control=enter-frame >> input[name='mytext3
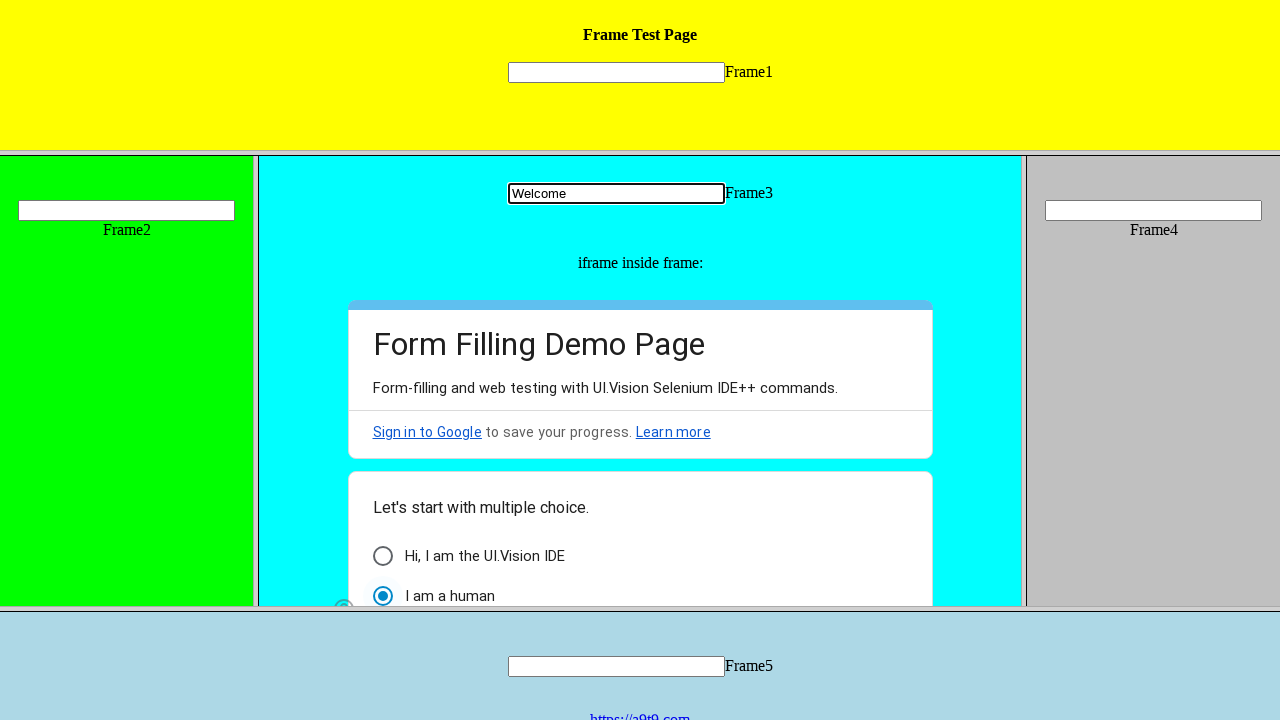

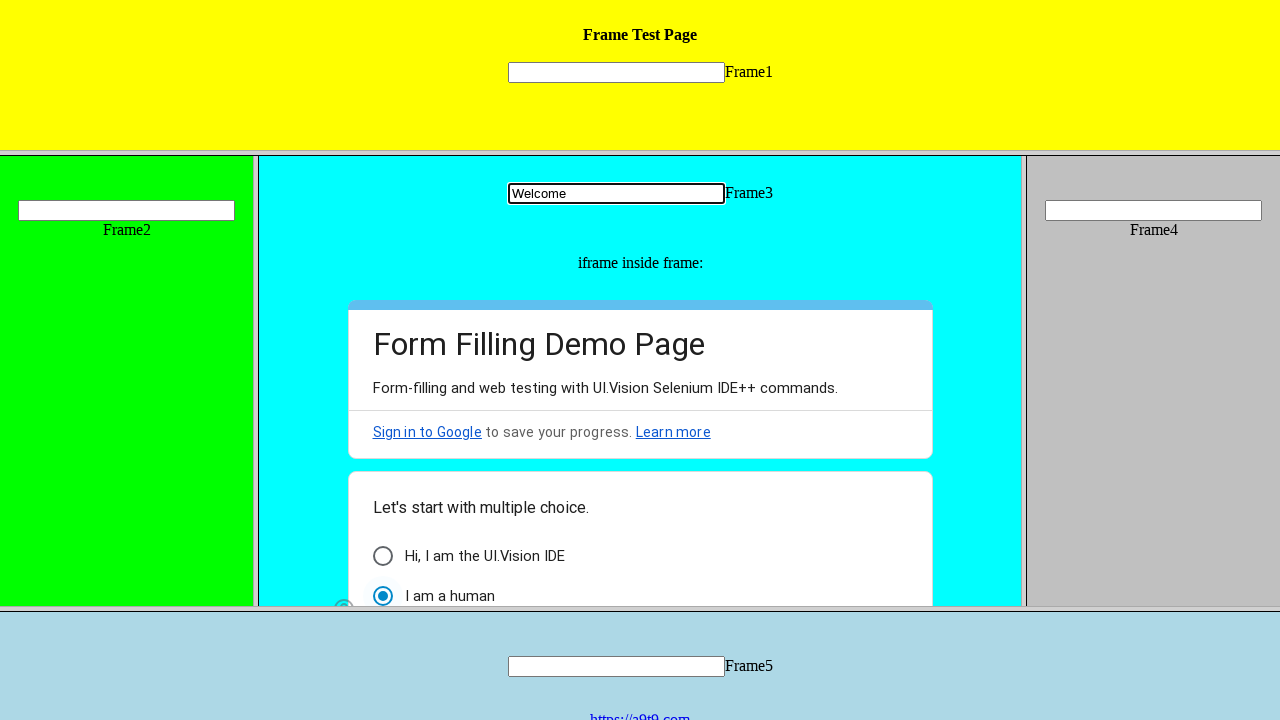